Tests checkbox functionality by navigating to the checkboxes page and toggling both checkboxes on and off

Starting URL: http://the-internet.herokuapp.com

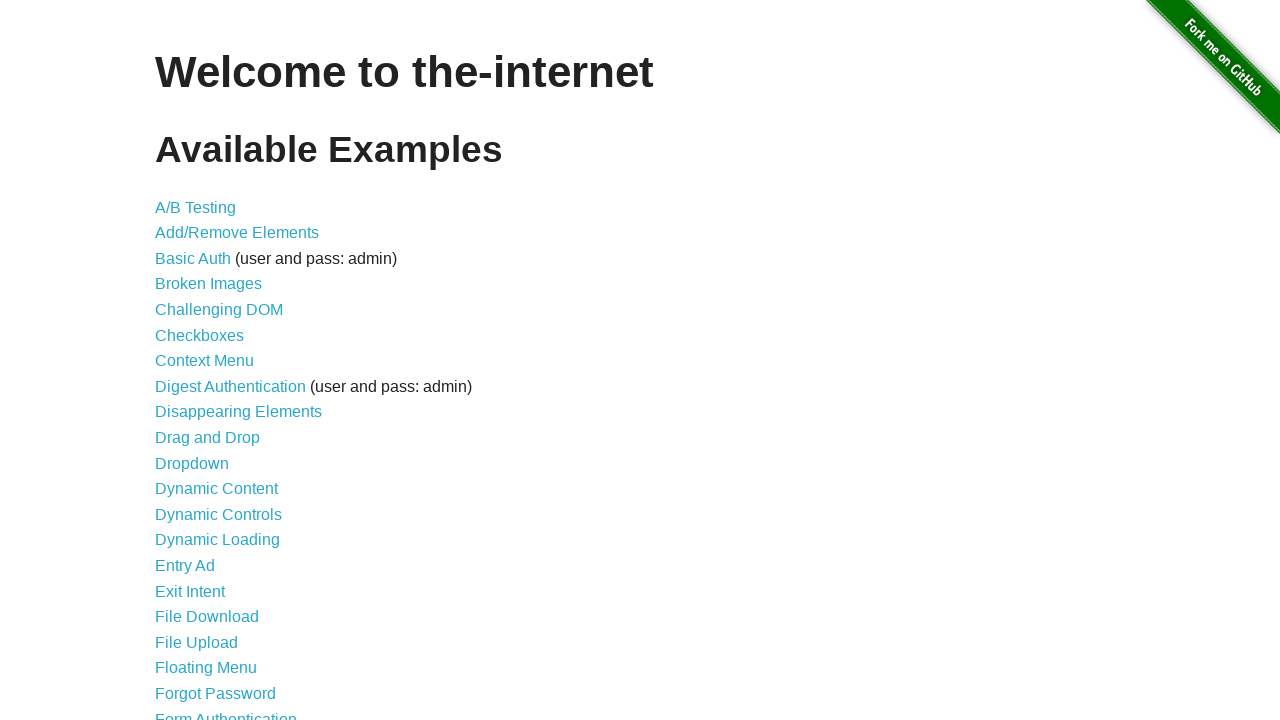

Clicked on the Checkboxes link to navigate to checkbox page at (200, 335) on text=Checkboxes
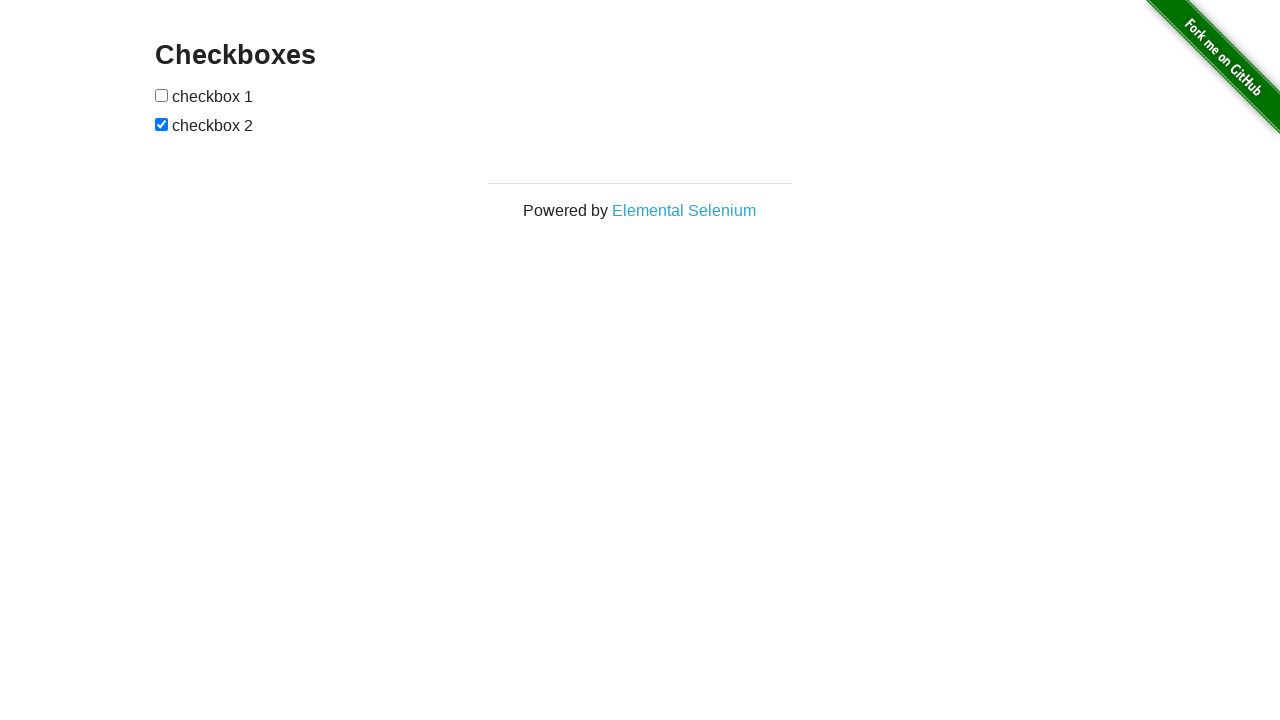

Clicked the first checkbox to toggle it at (162, 95) on xpath=//div[@class='example']/form/input[1]
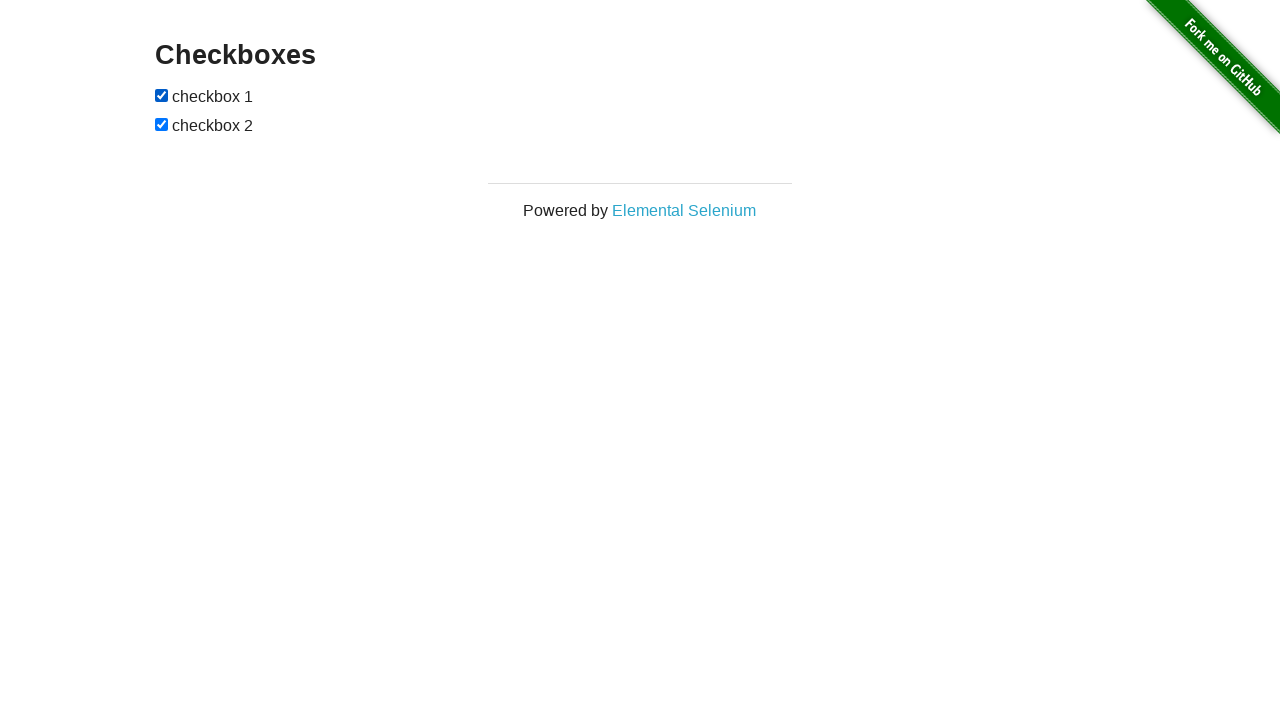

Waited 1 second for visual feedback
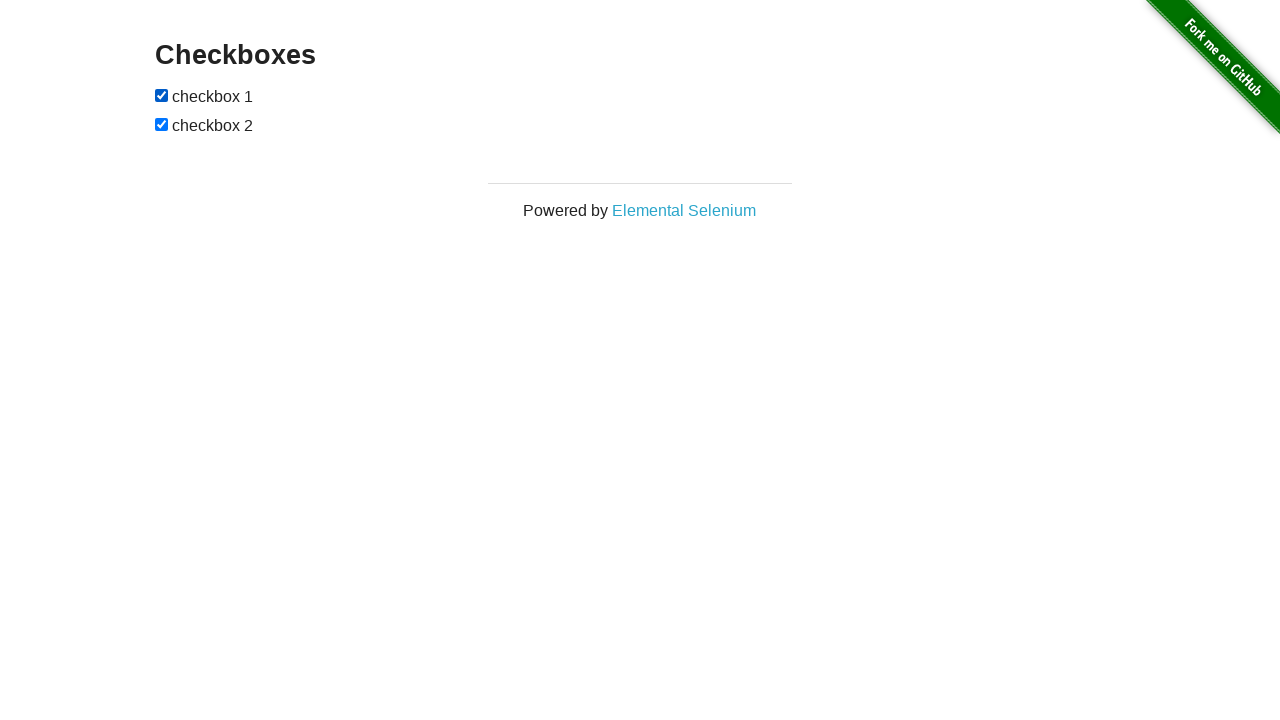

Clicked the second checkbox to toggle it at (162, 124) on xpath=//div[@class='example']/form/input[2]
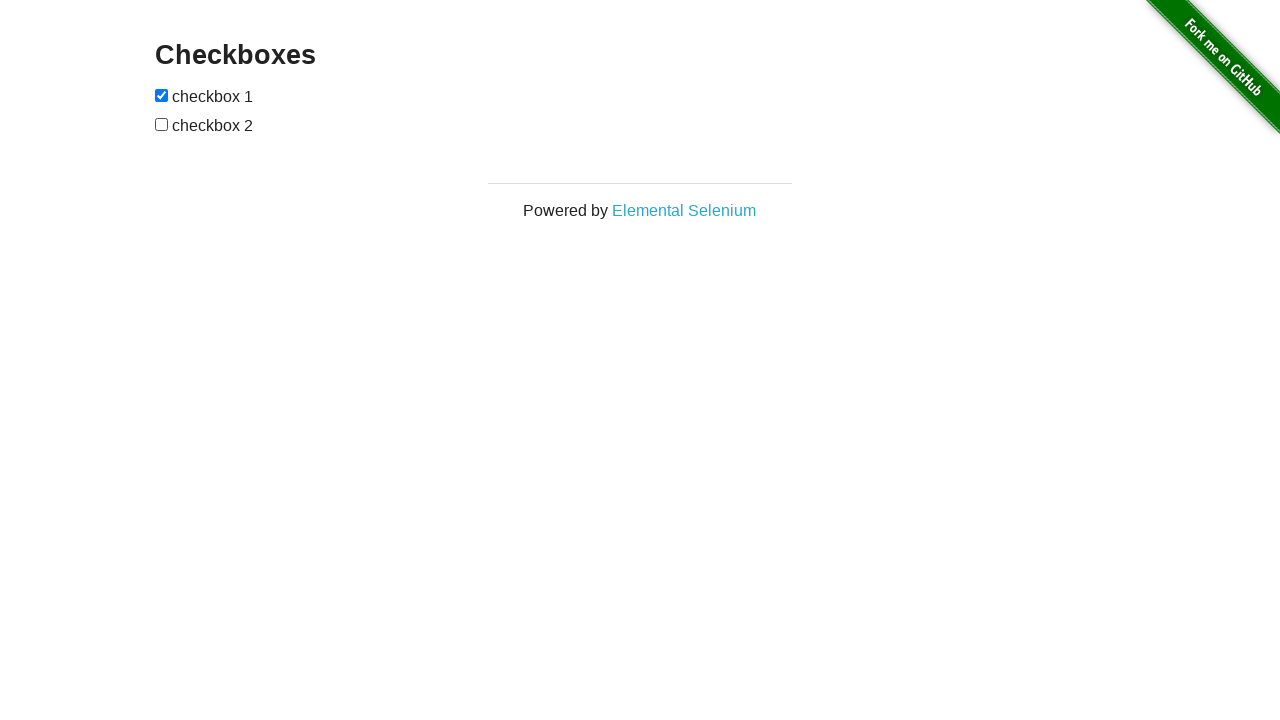

Waited 1 second for the action to complete
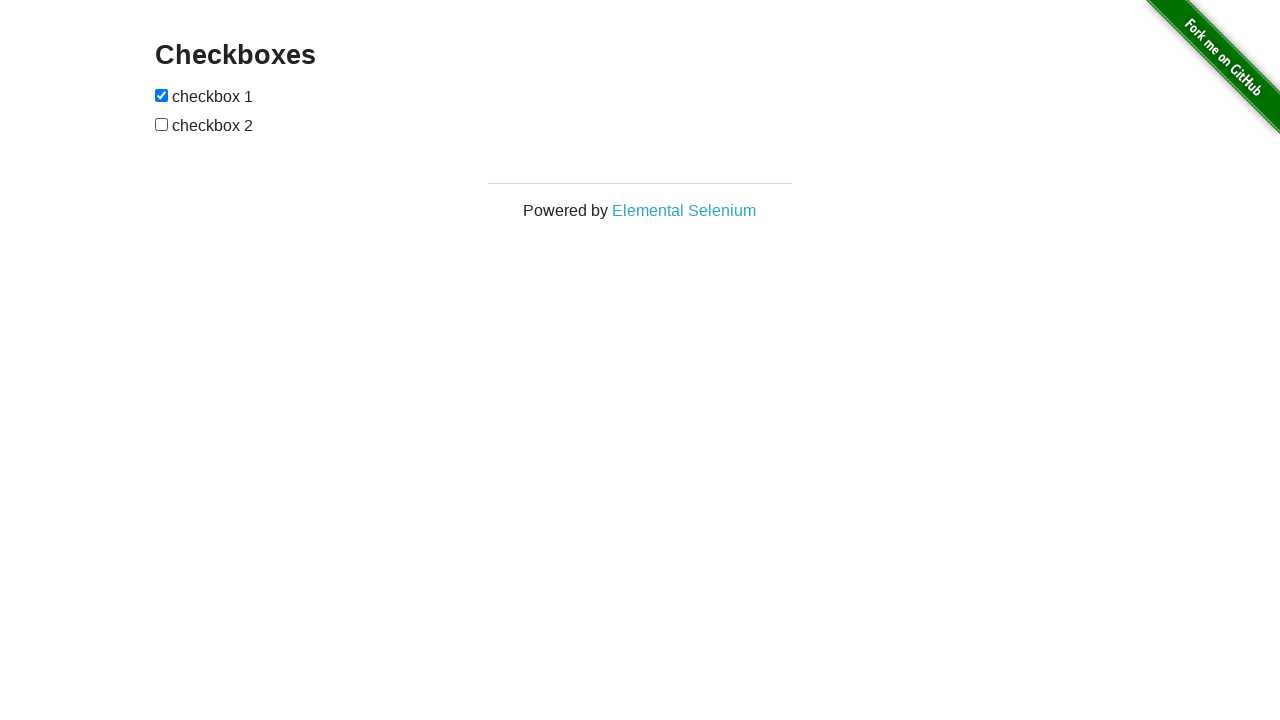

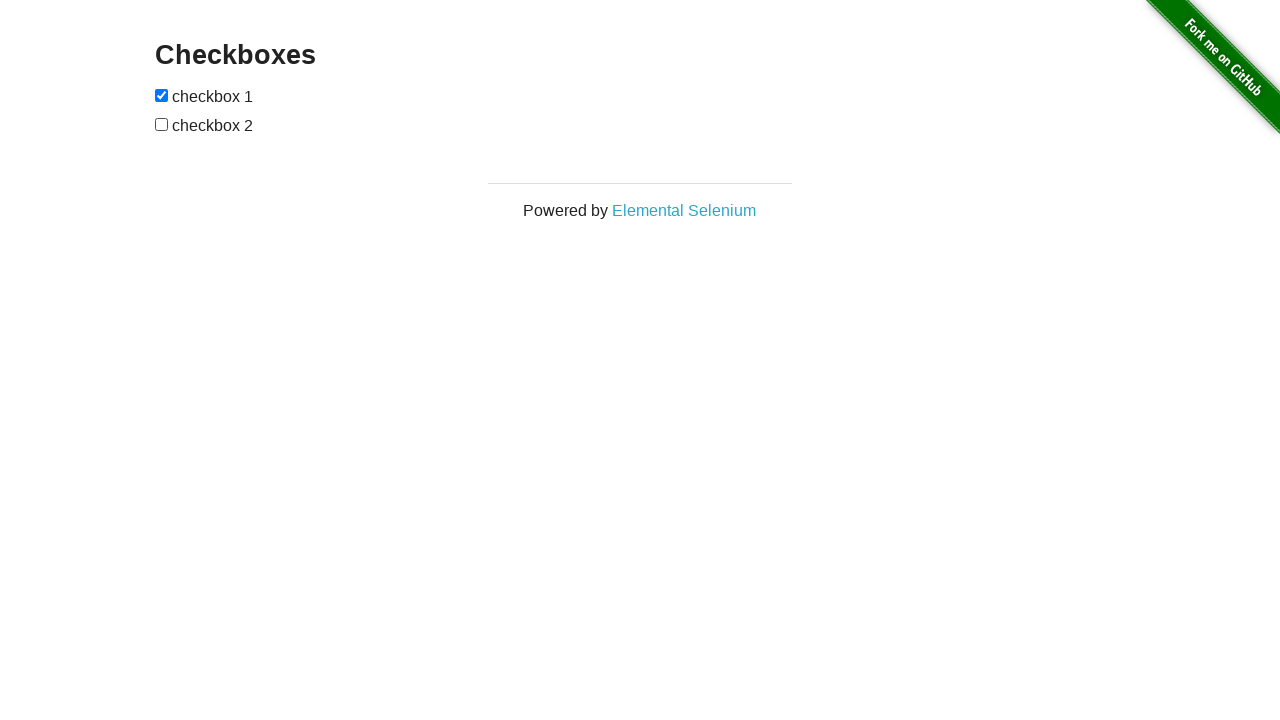